Tests handling of confirmation alert by triggering it and dismissing/canceling it

Starting URL: https://demoqa.com/alerts

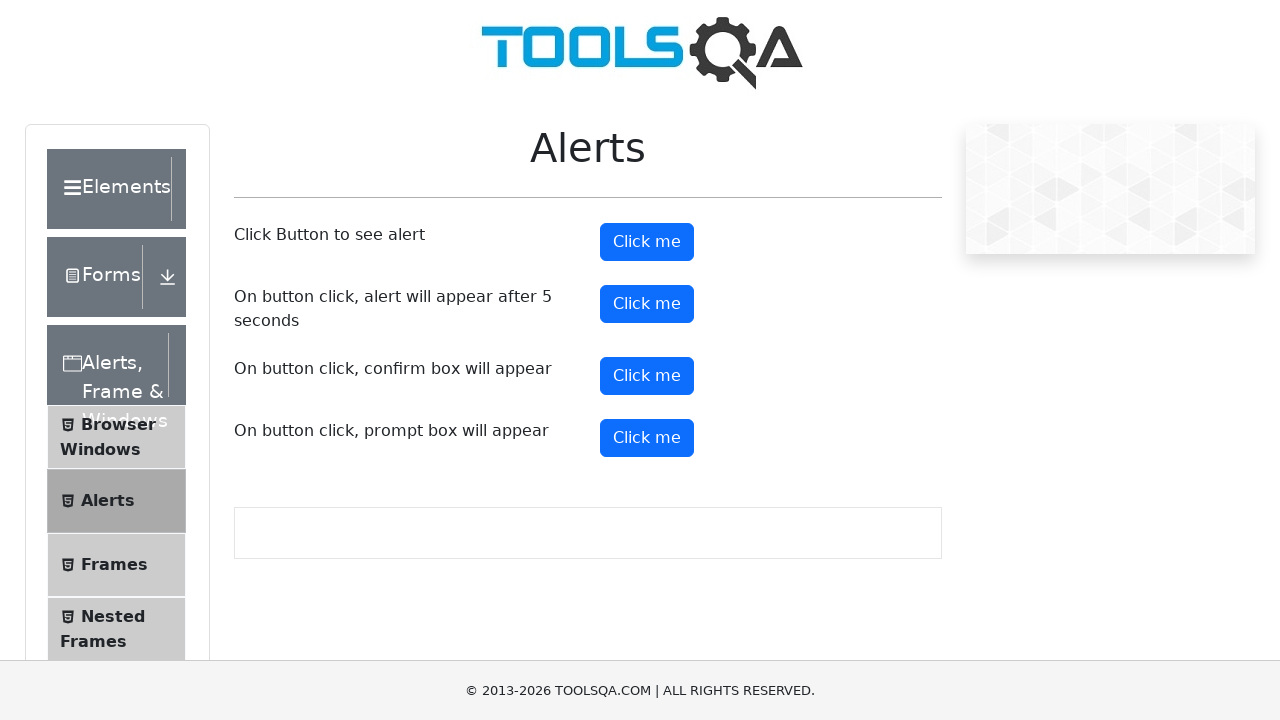

Scrolled confirm button into view
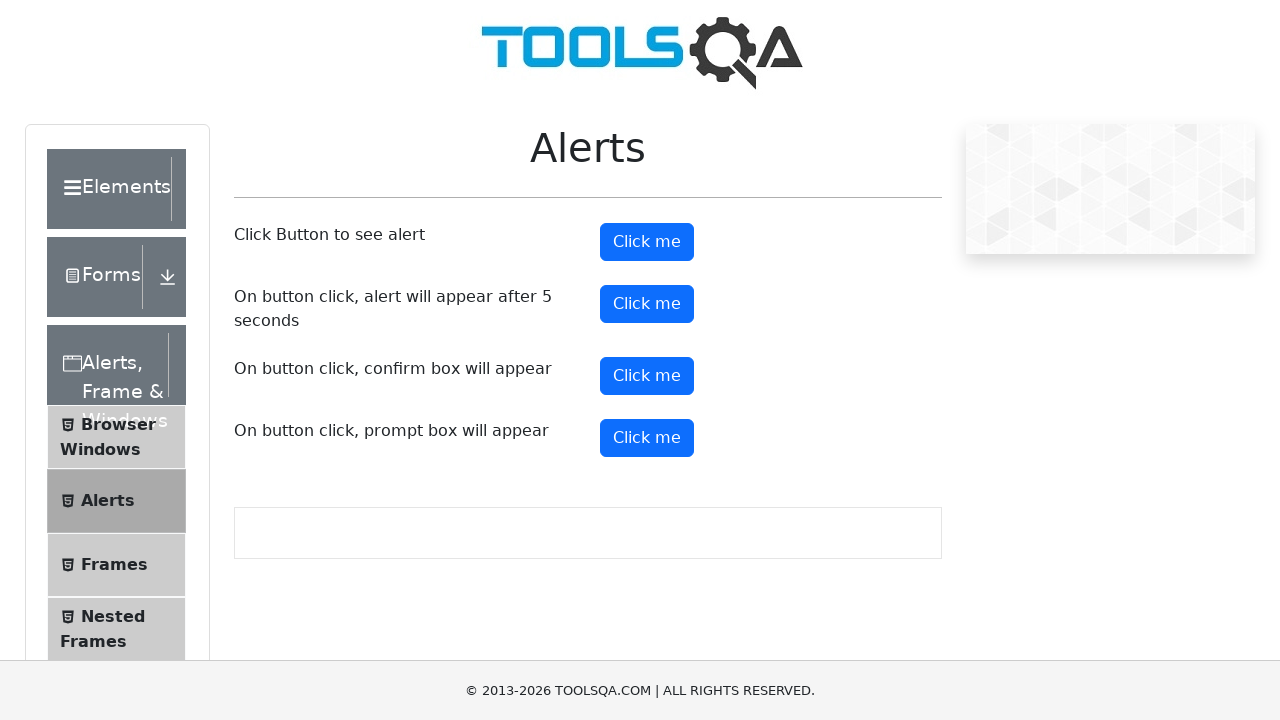

Clicked the confirm button to trigger confirmation alert at (647, 376) on #confirmButton
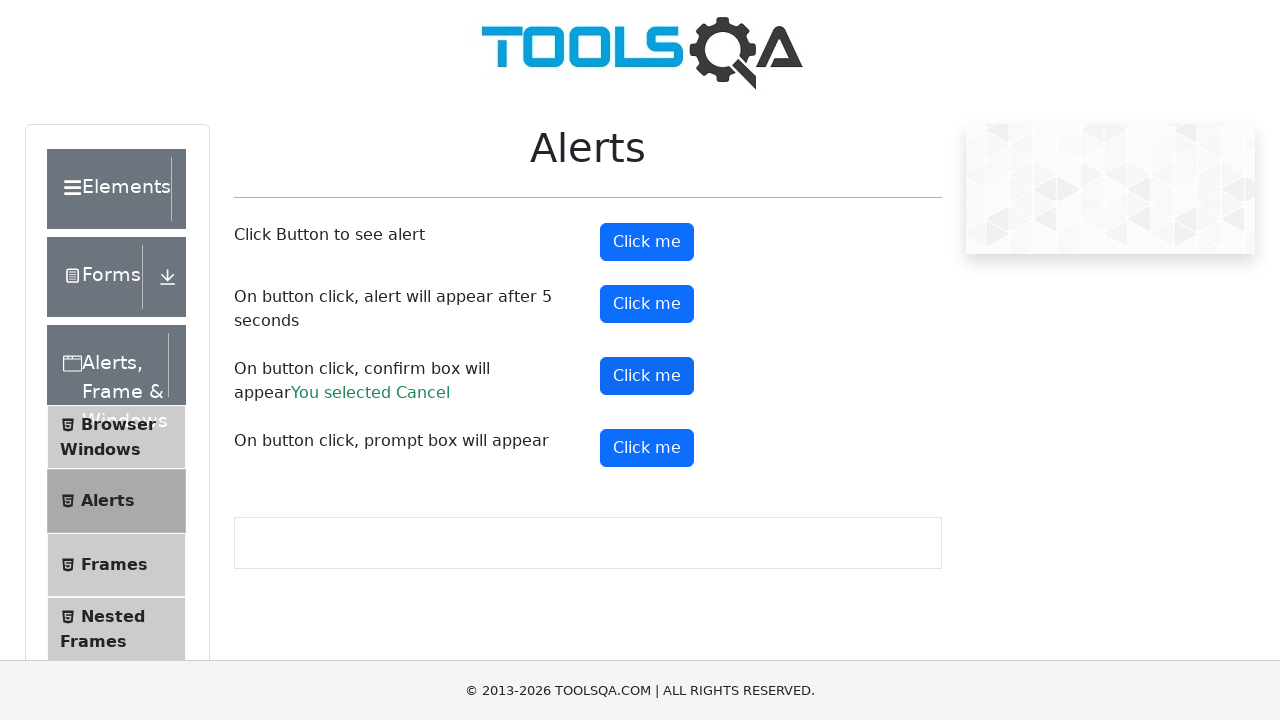

Set up dialog handler to dismiss confirmation alert
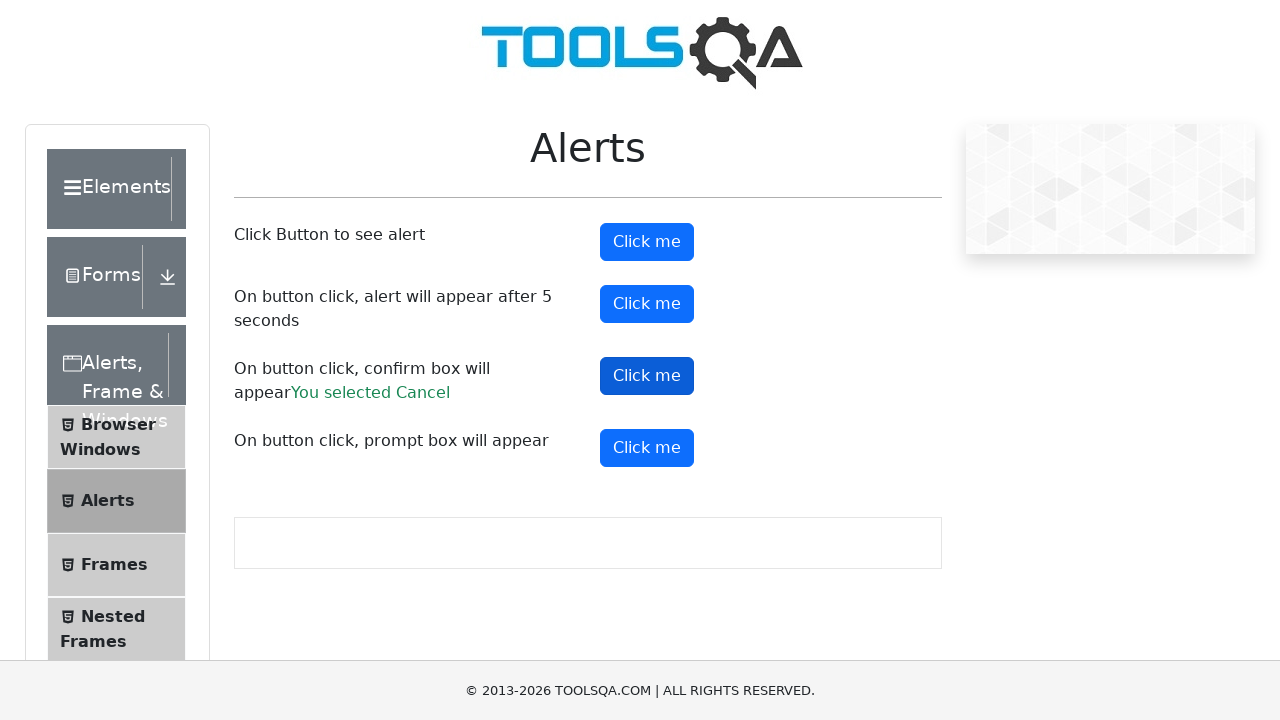

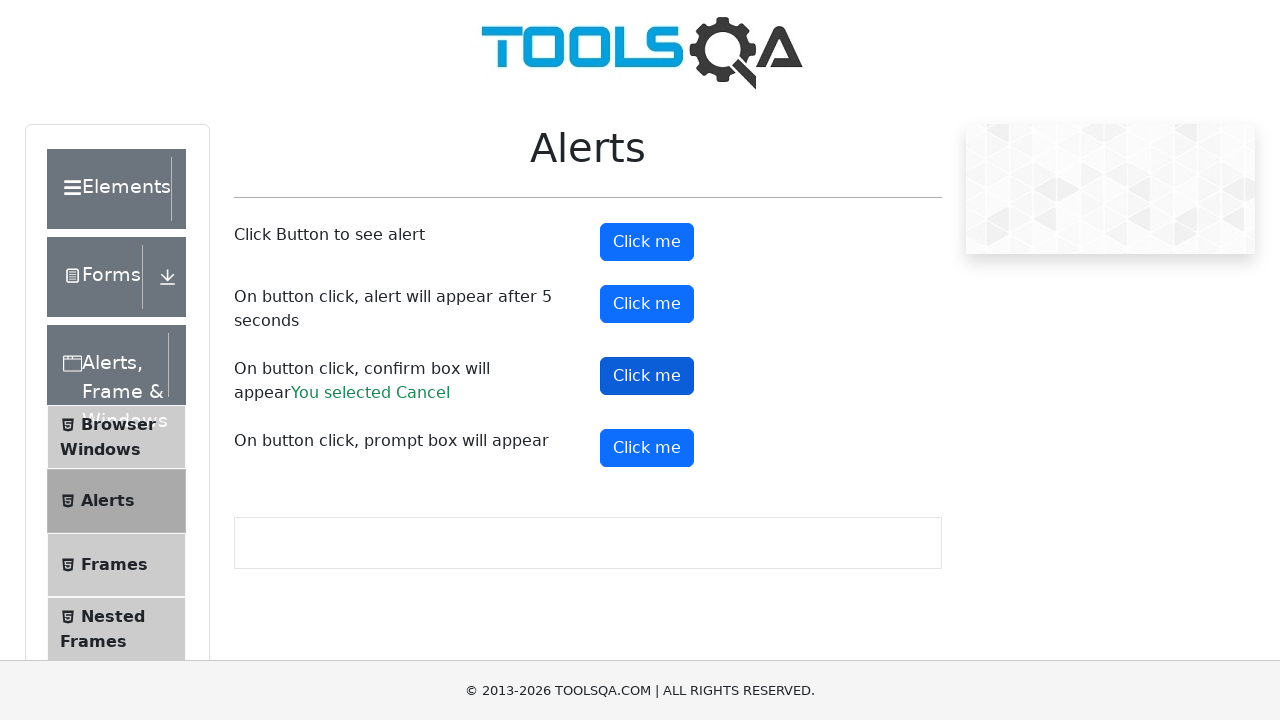